Minimizes the browser window and verifies the application body element is still displayed

Starting URL: https://webshop-agil-testautomatiserare.netlify.app/

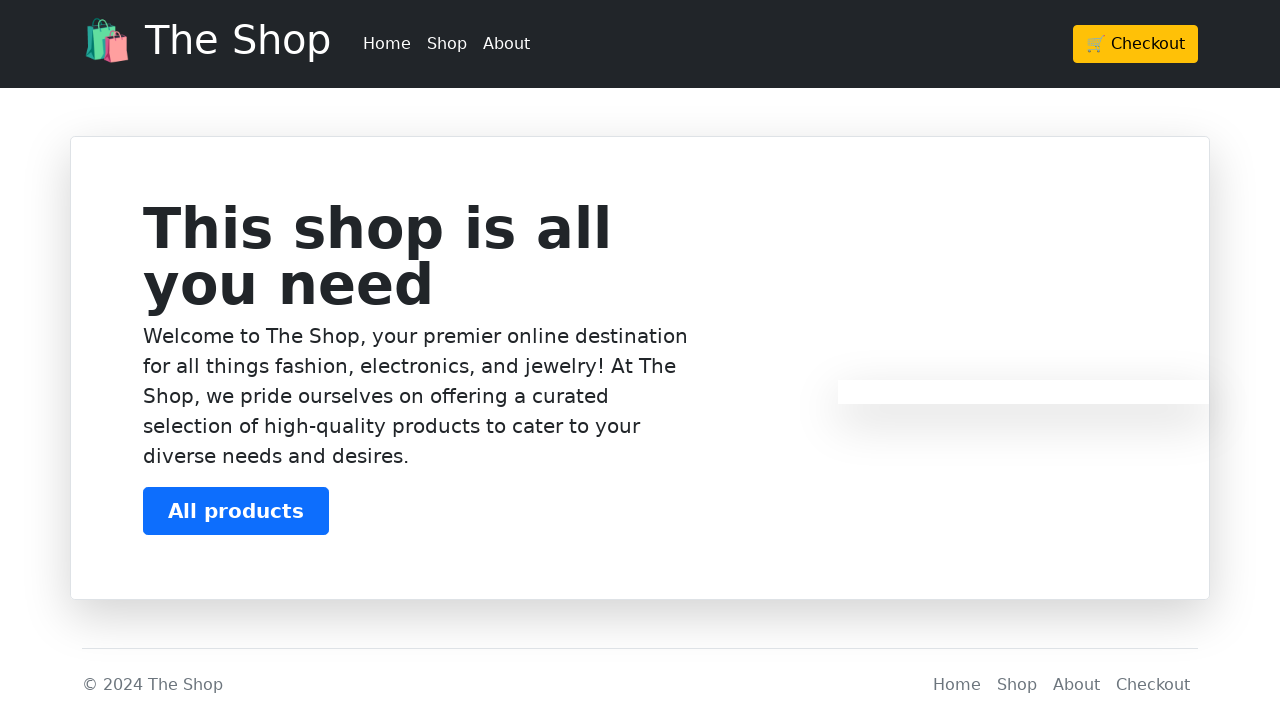

Set viewport size to 480x320 to simulate minimized screen
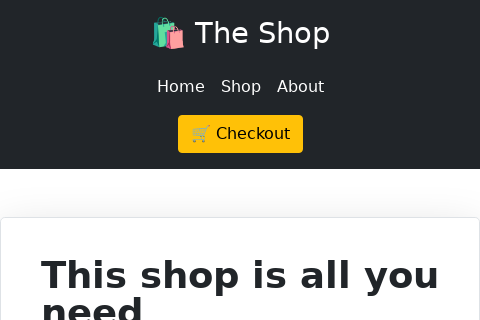

Located body element
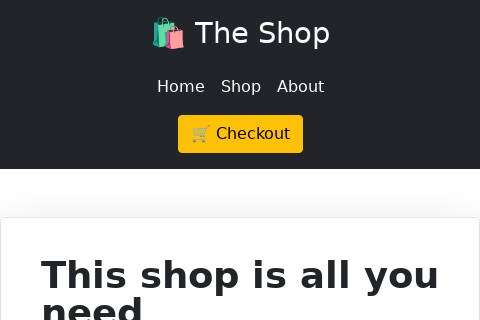

Verified body element is still visible after minimizing screen
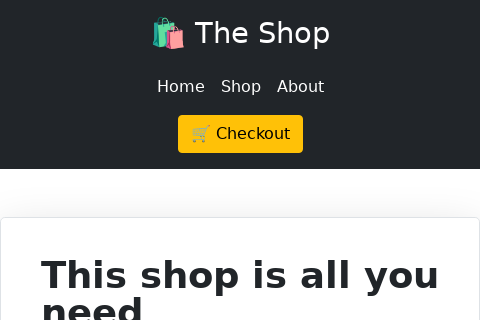

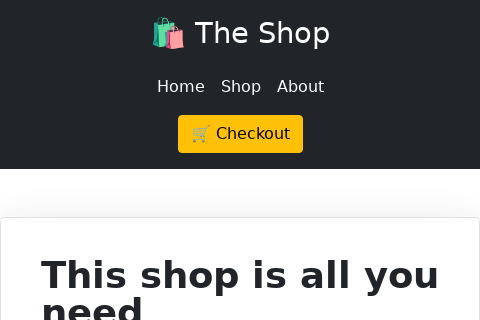